Clicks on the Furniture category link in the Target homepage navigation

Starting URL: https://www.target.com

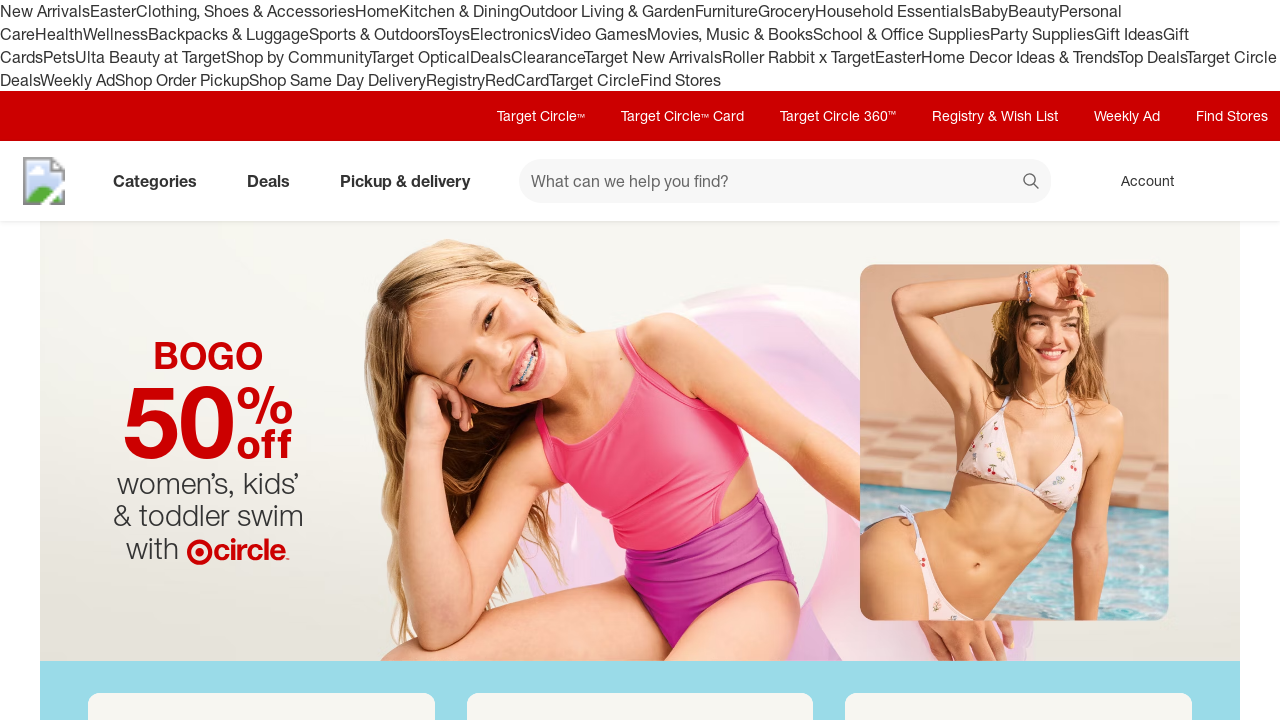

Clicked on the Furniture category link in the Target homepage navigation at (726, 11) on a:text('Furniture')
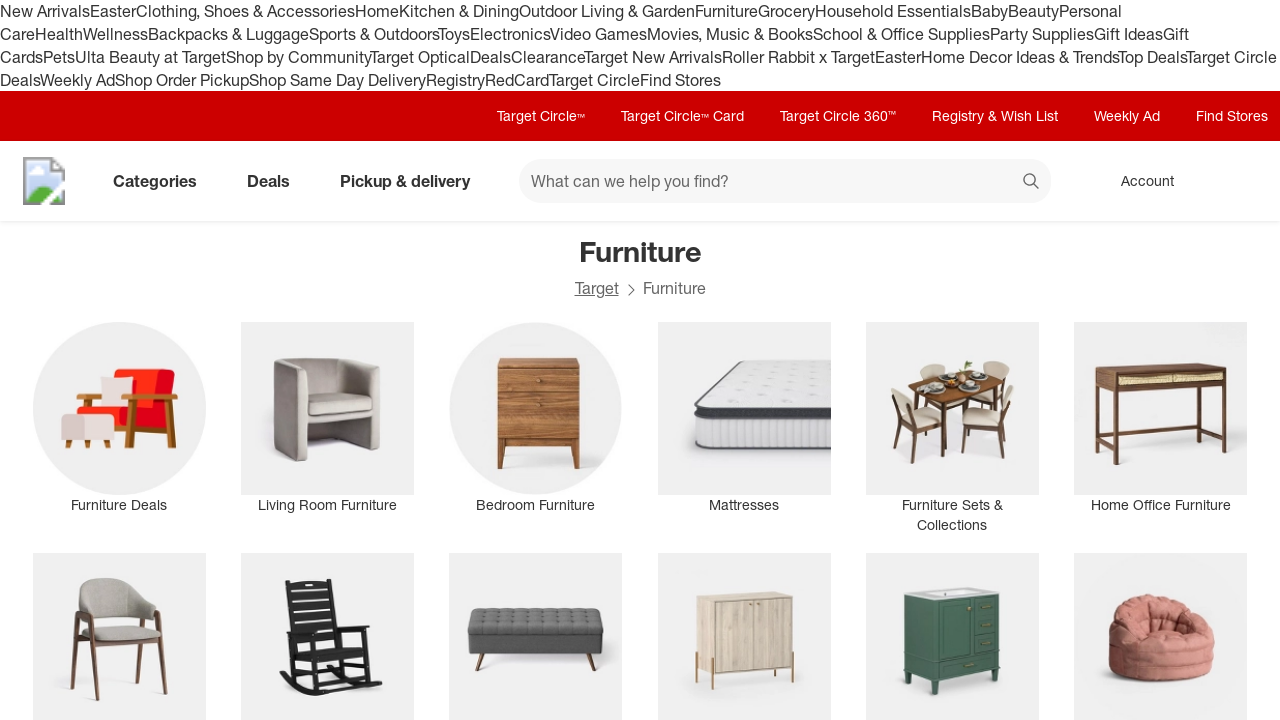

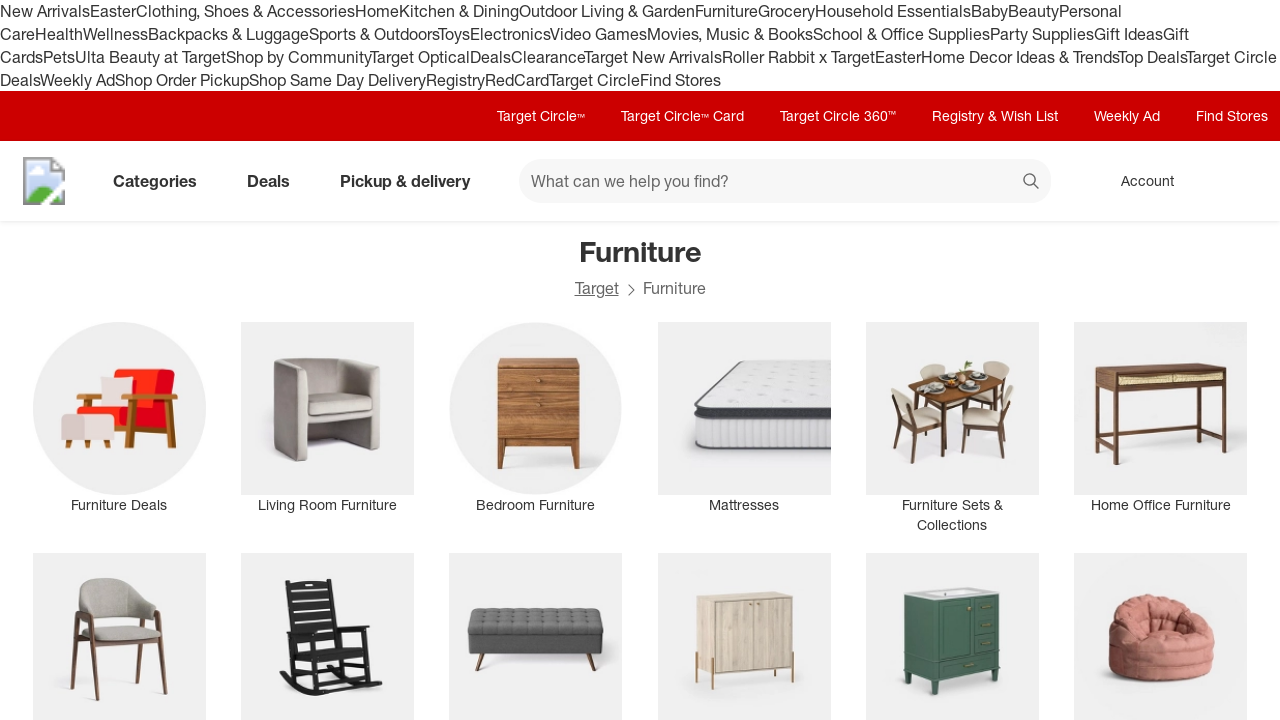